Tests confirm dialog dismissal by clicking confirm button, dismissing the dialog, and verifying the result message

Starting URL: https://demoqa.com/alerts

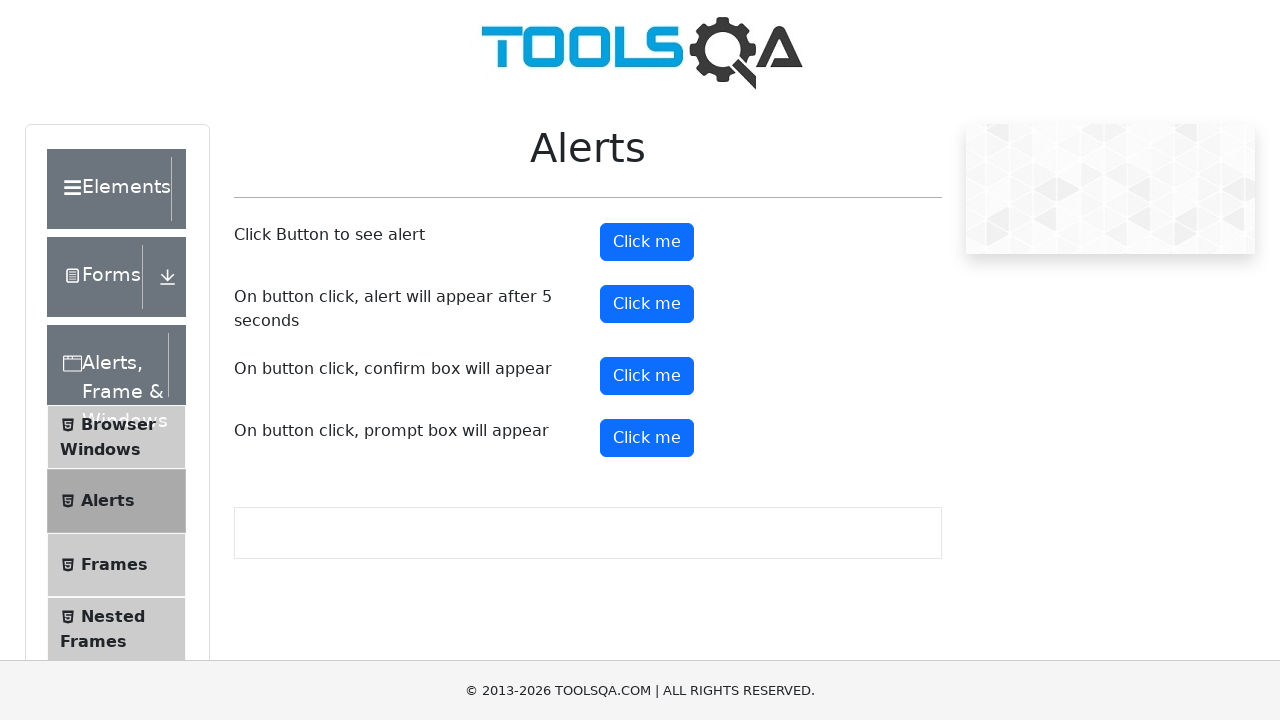

Set up dialog handler to dismiss on alert
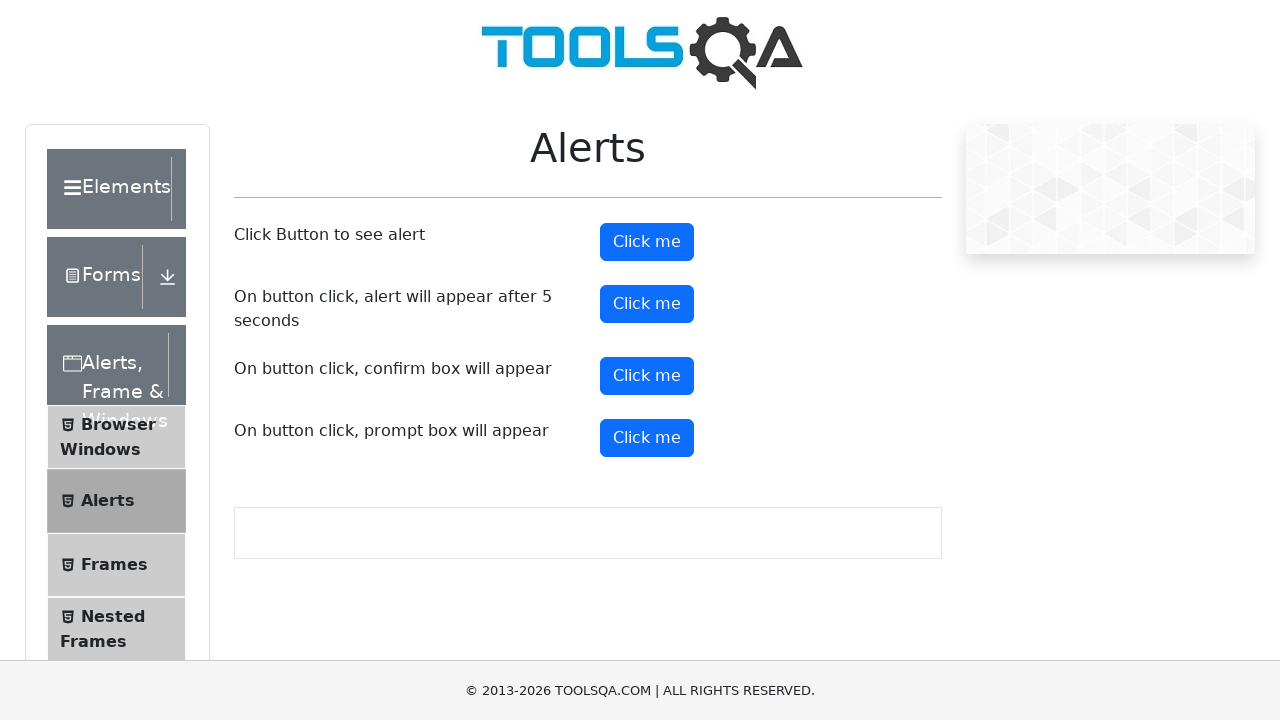

Clicked confirm button to trigger alert dialog at (647, 376) on #confirmButton
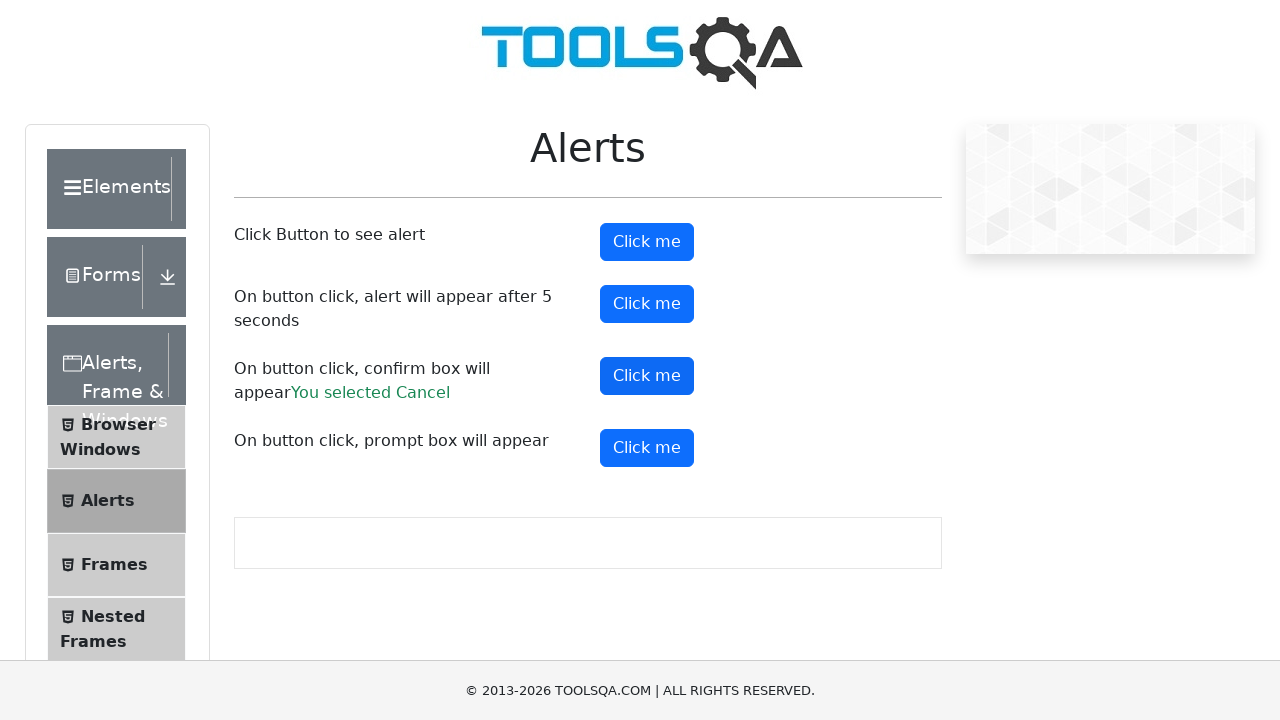

Result message element appeared after dismissing dialog
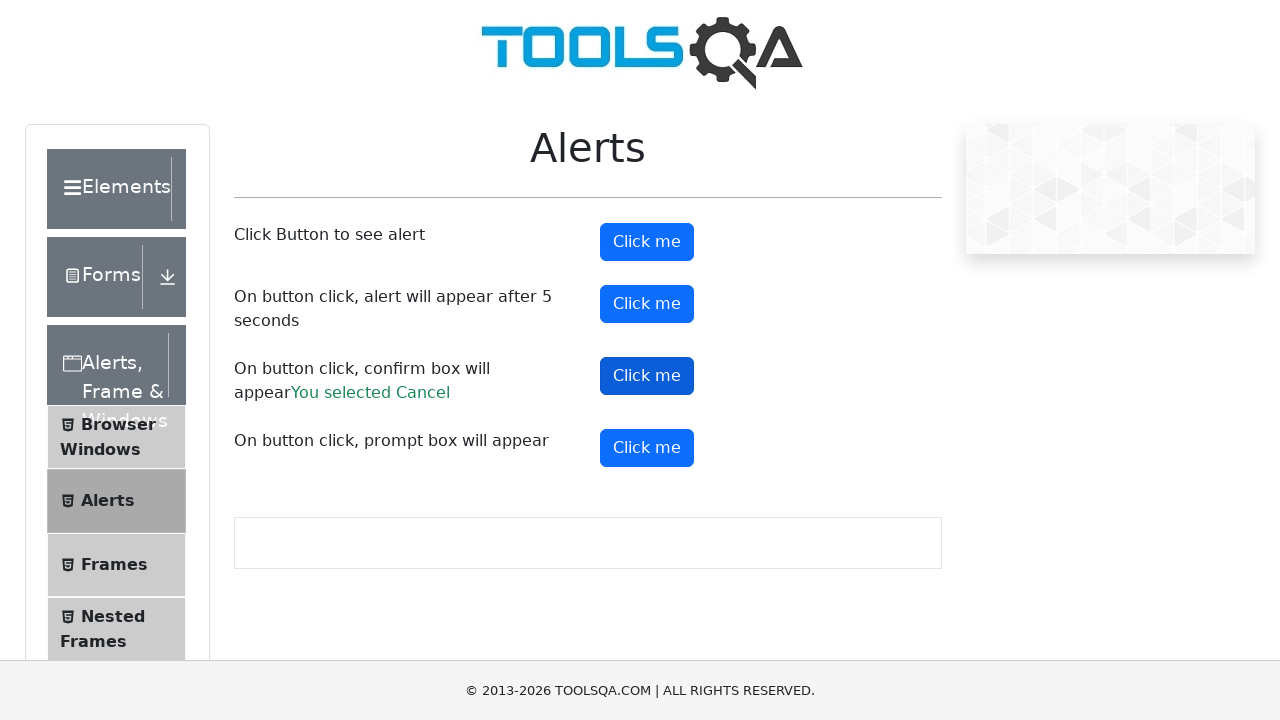

Verified result message contains 'Cancel' text
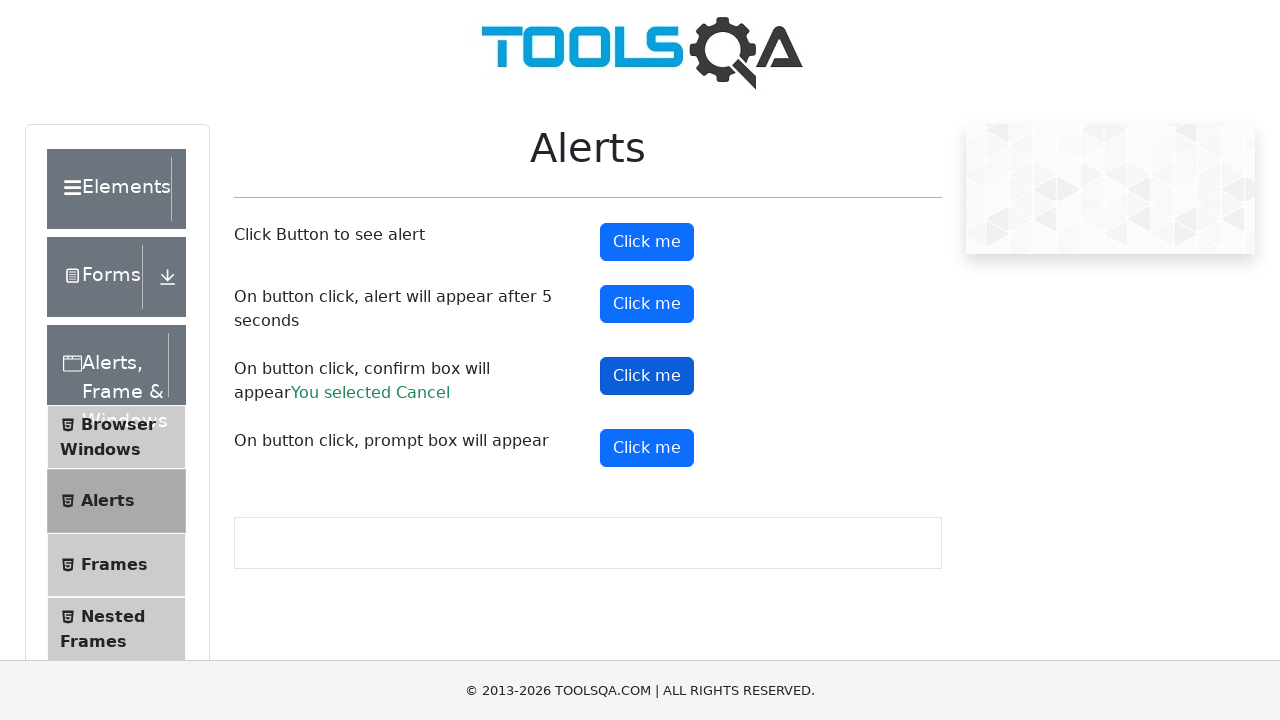

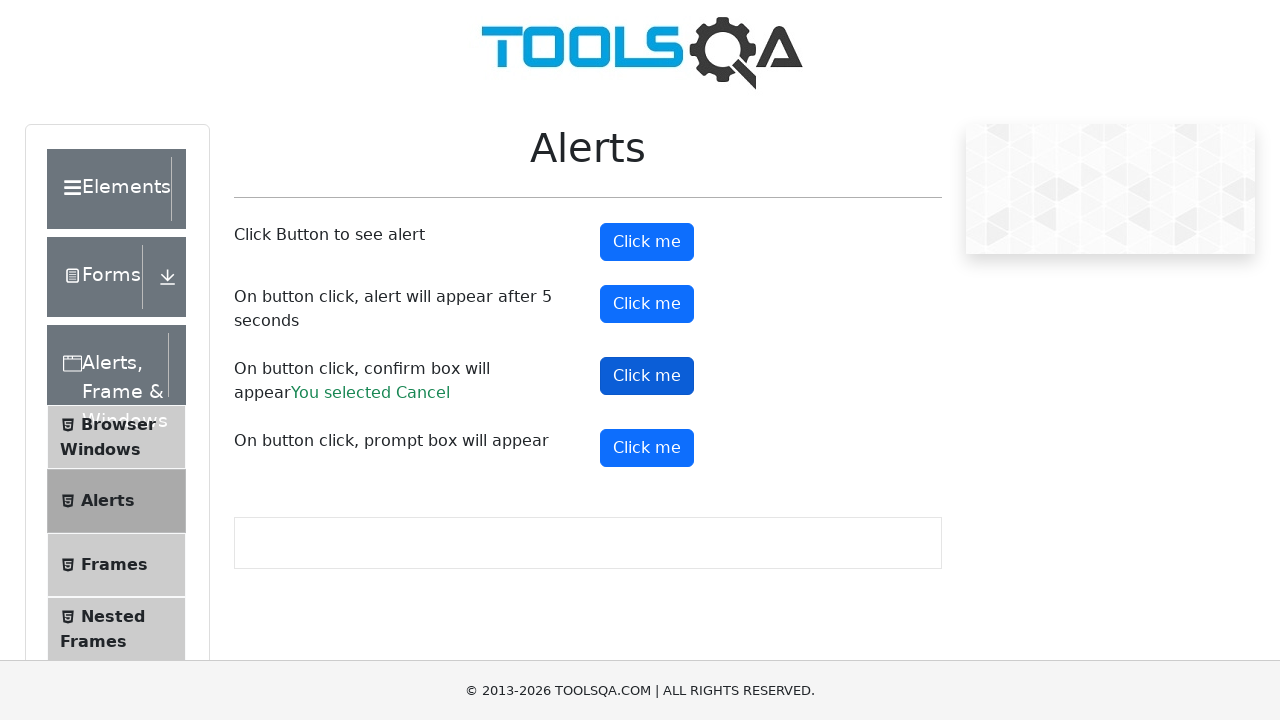